Tests the theme toggle functionality by clicking the theme toggle button on the page to switch between light and dark modes.

Starting URL: https://incognito-three-chi.vercel.app/login

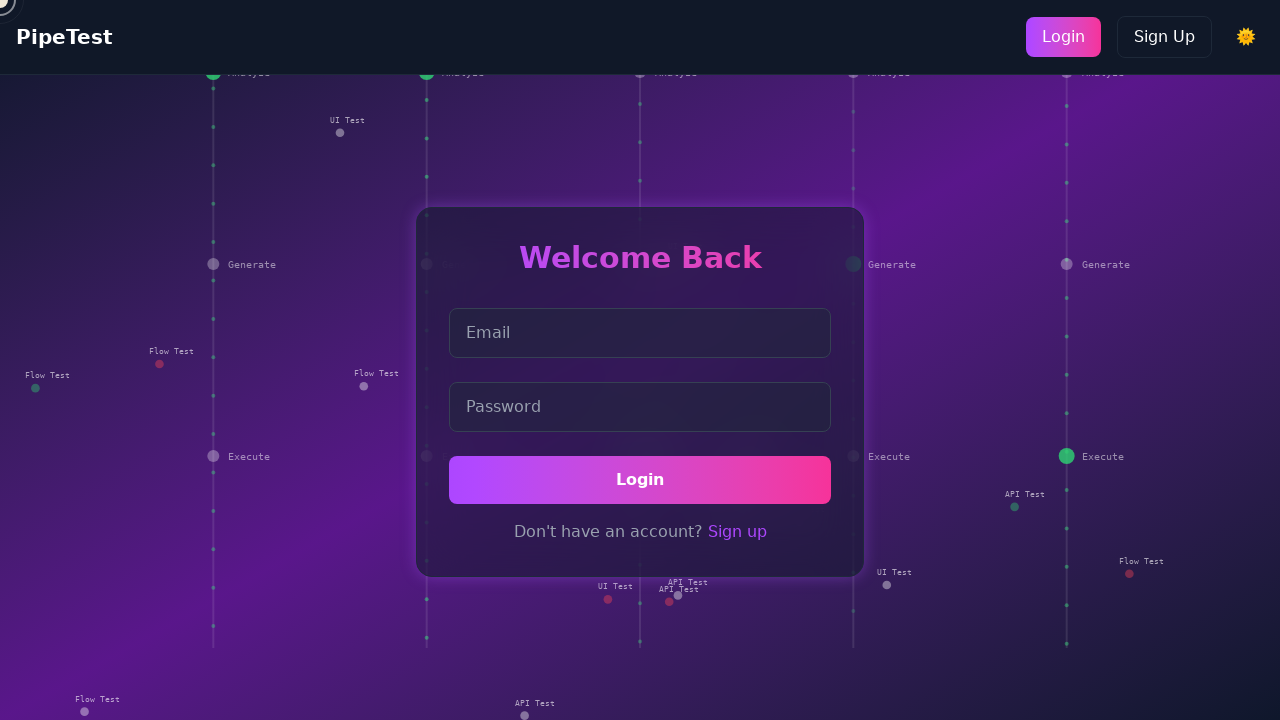

Theme toggle button loaded and located
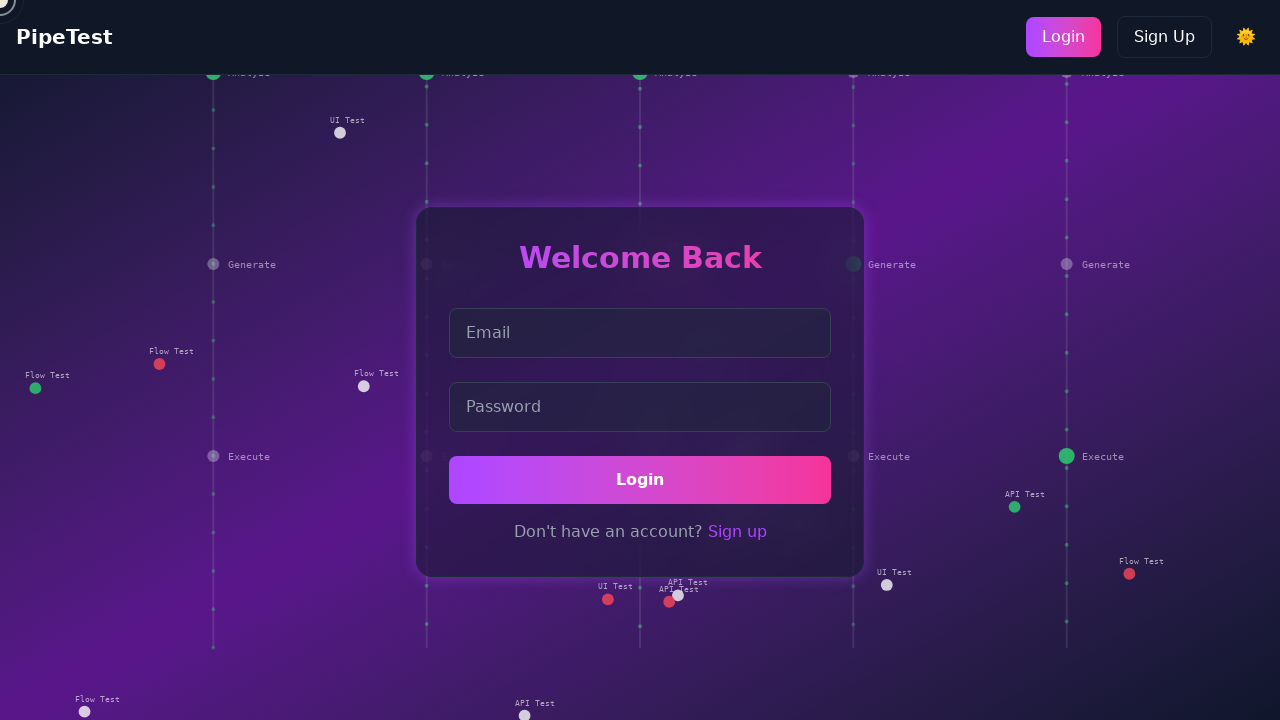

Clicked the theme toggle button to switch themes
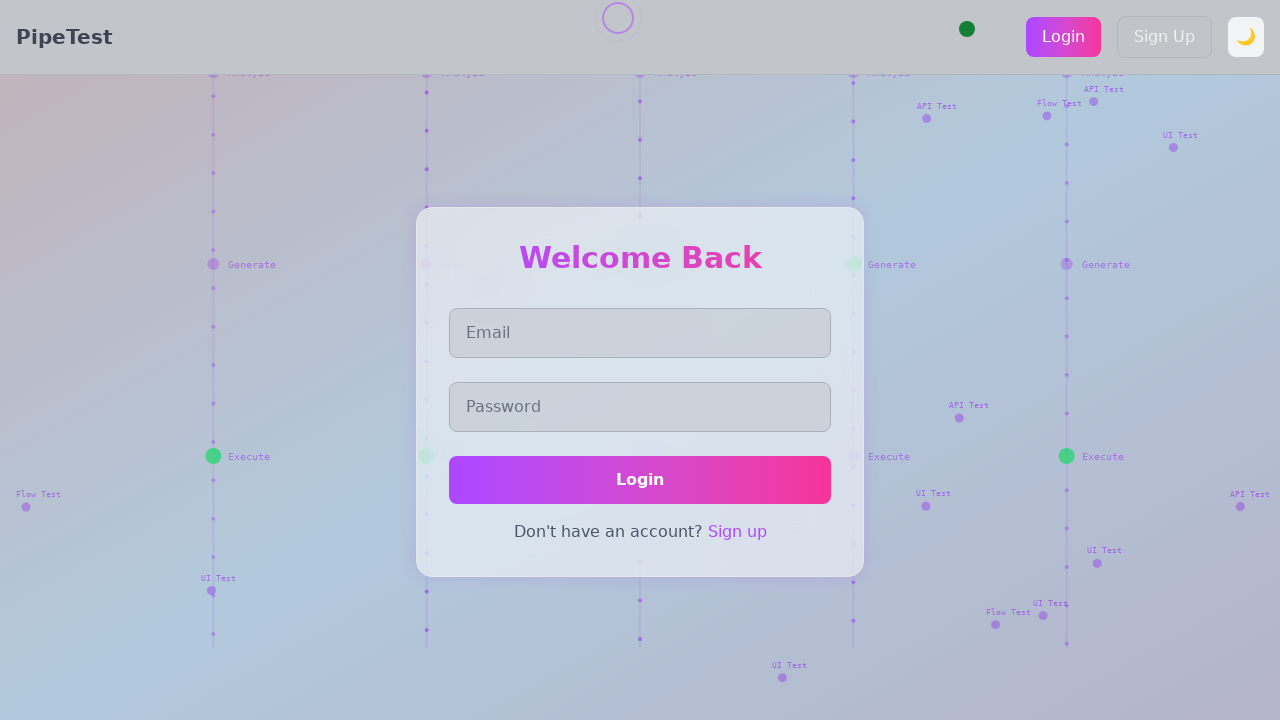

Waited 500ms for theme change to take effect
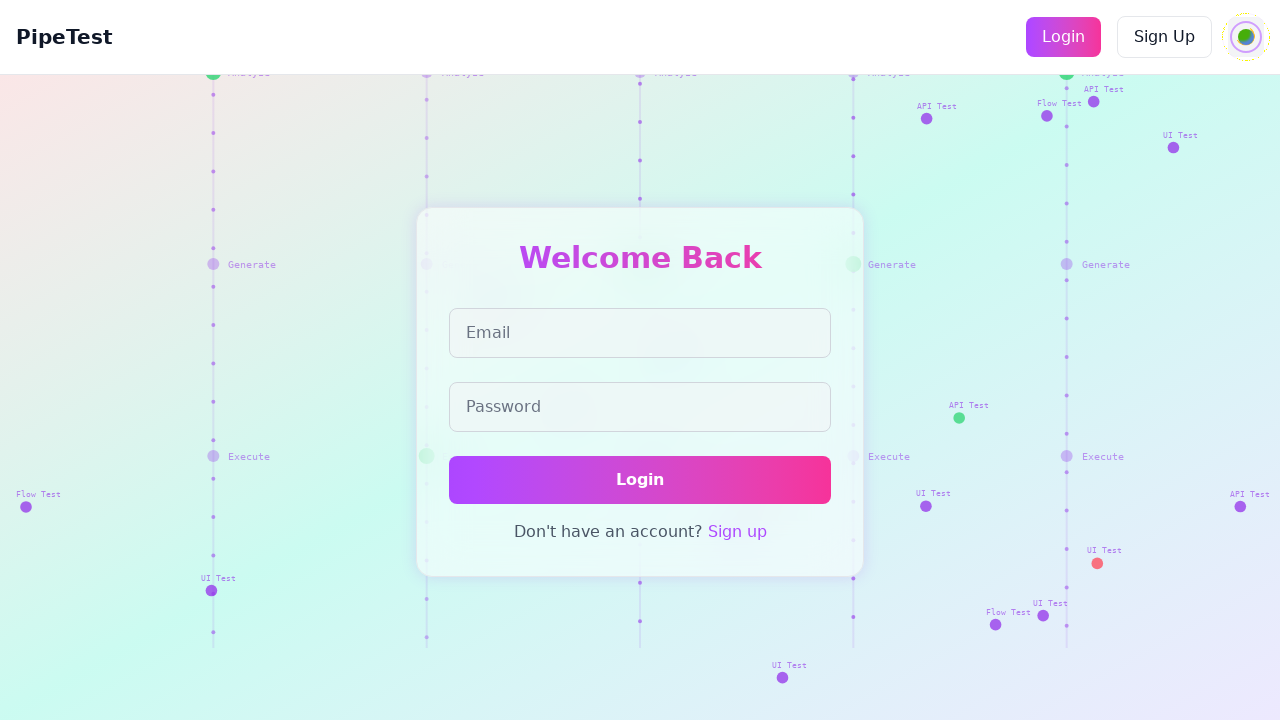

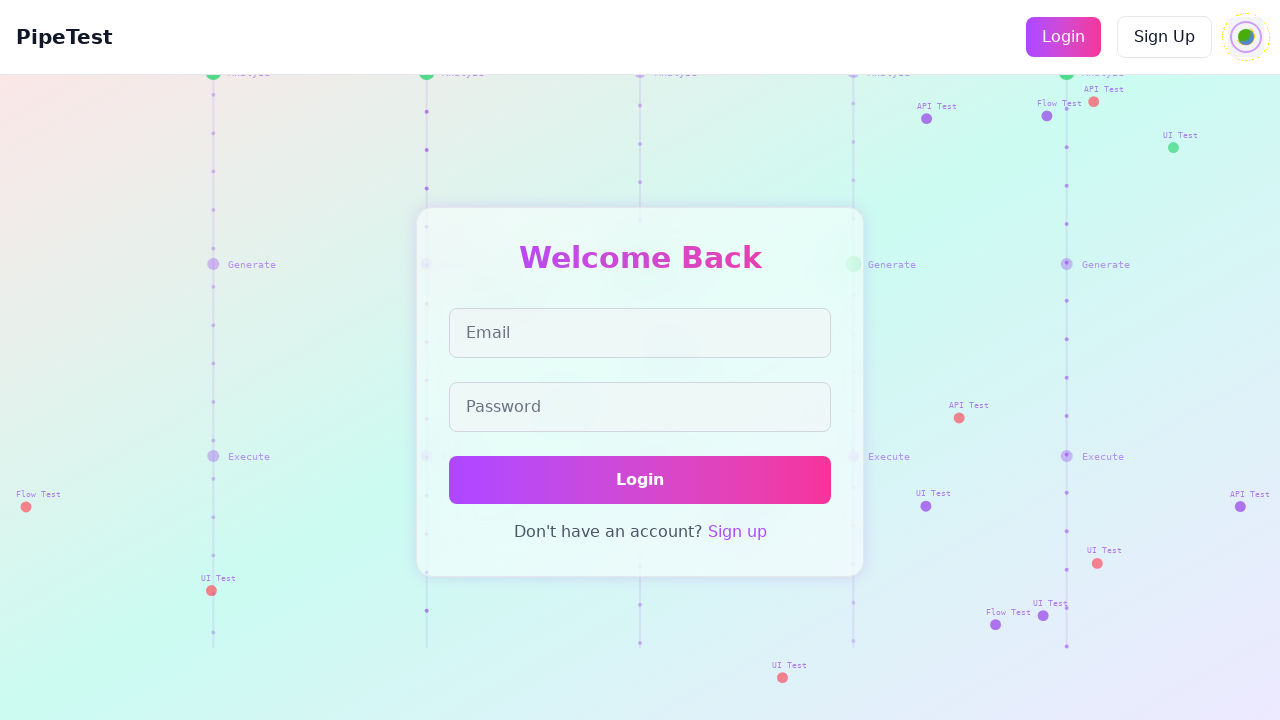